Tests window handling by clicking a link that opens a new window, switching between parent and child windows, and retrieving text from both windows

Starting URL: https://the-internet.herokuapp.com/windows

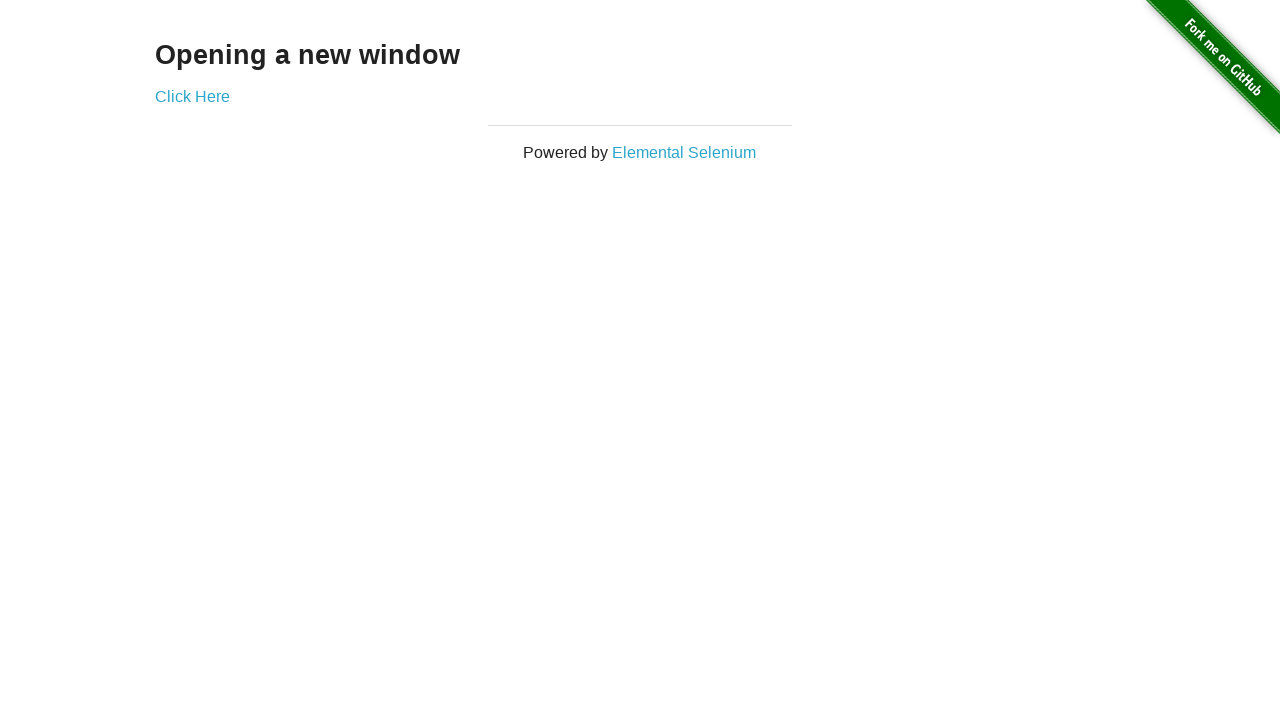

Clicked link to open new child window at (192, 96) on [class='example'] a
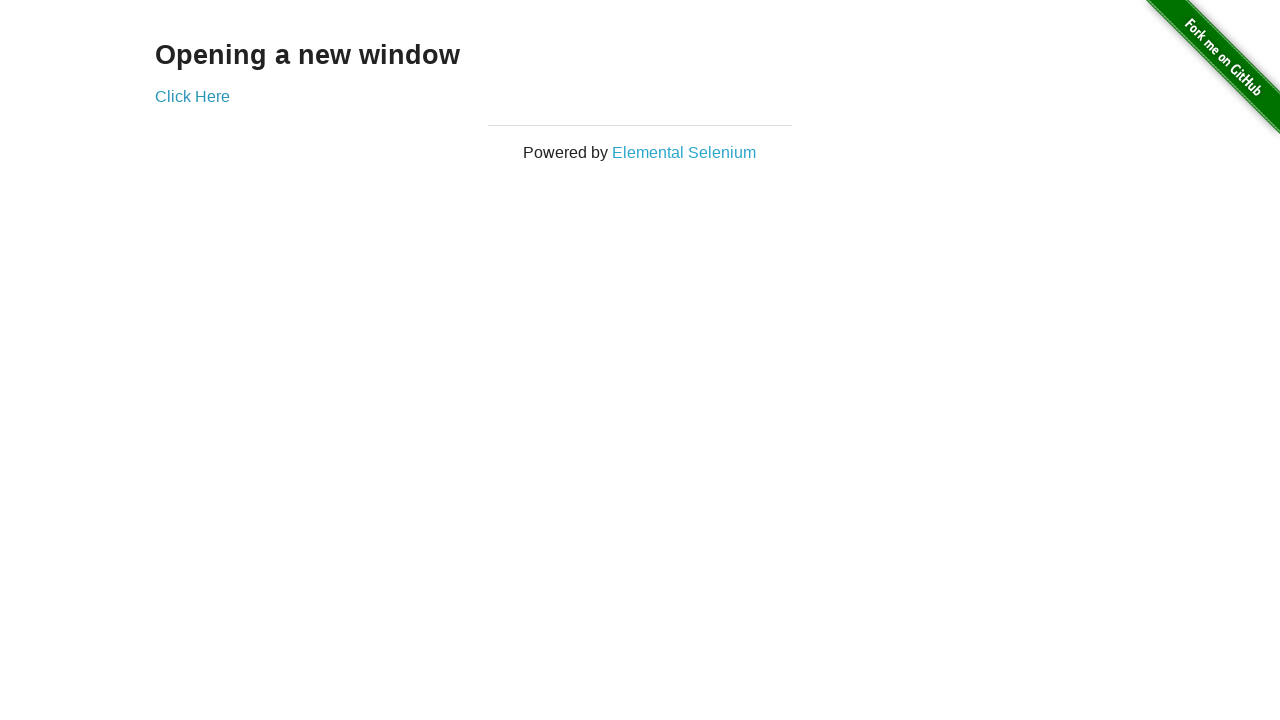

Retrieved text from child window heading
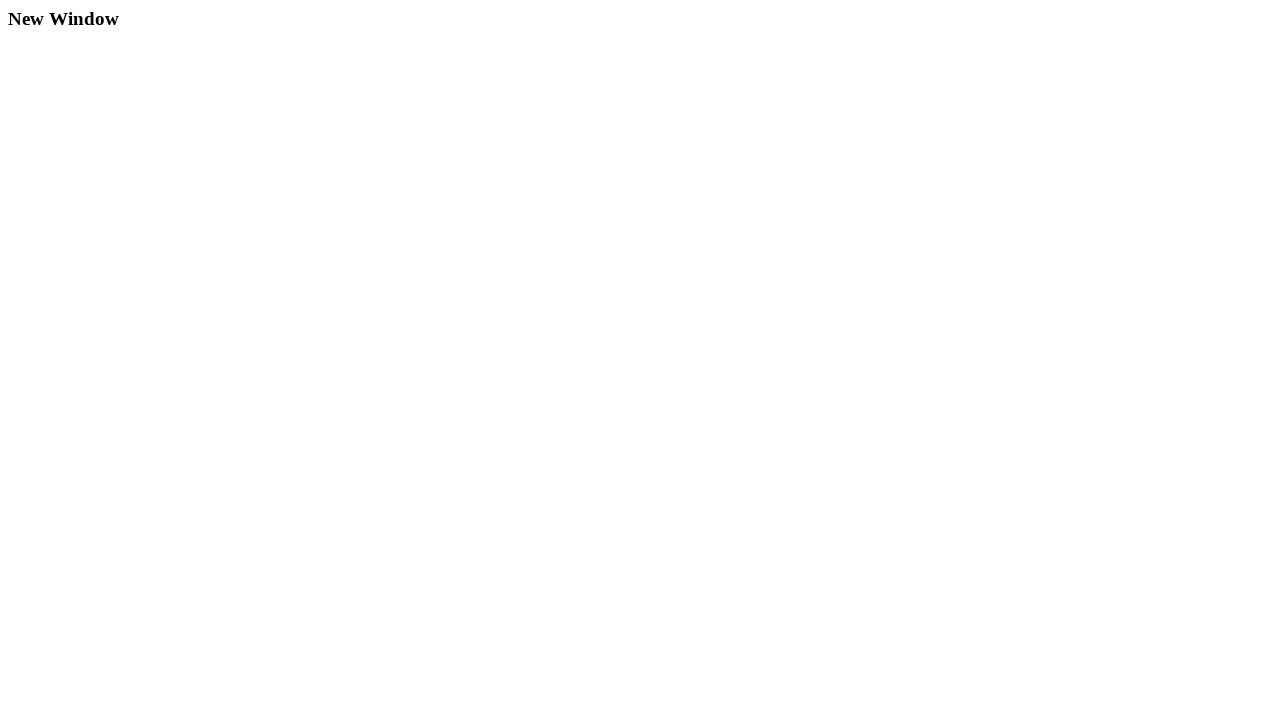

Retrieved text from parent window heading
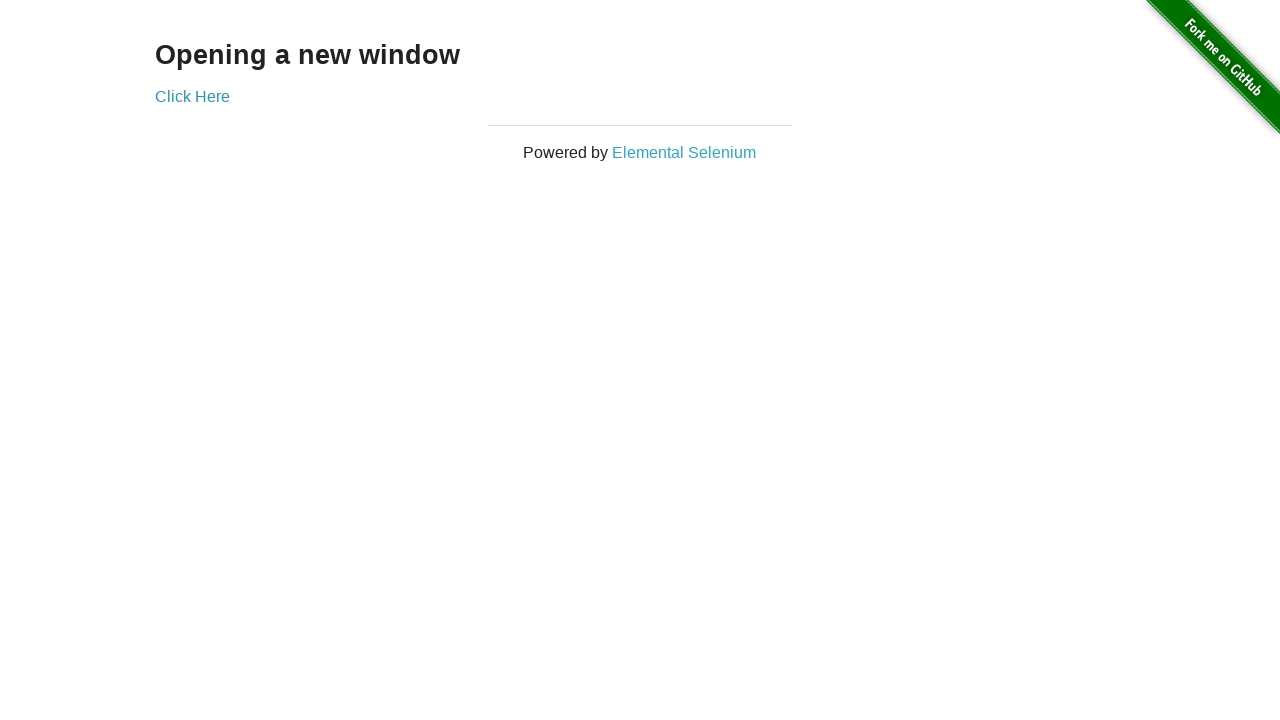

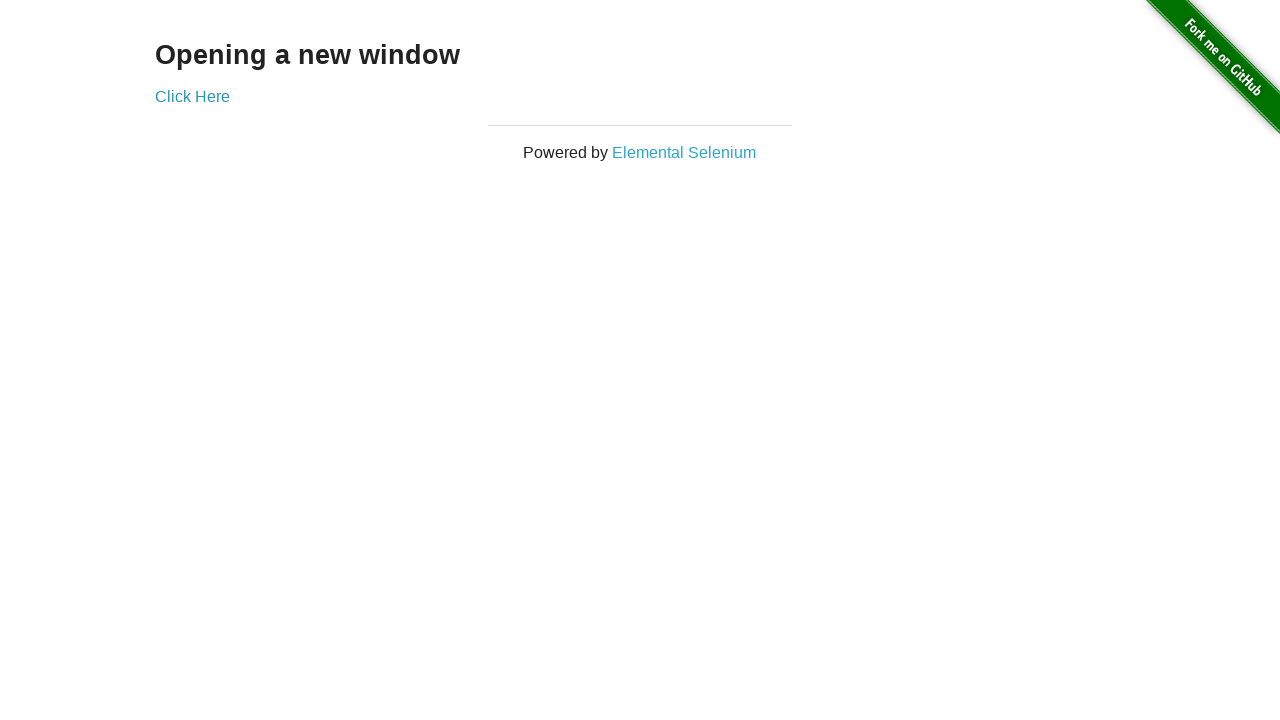